Tests that edits are saved when the edit field loses focus (blur event).

Starting URL: https://demo.playwright.dev/todomvc

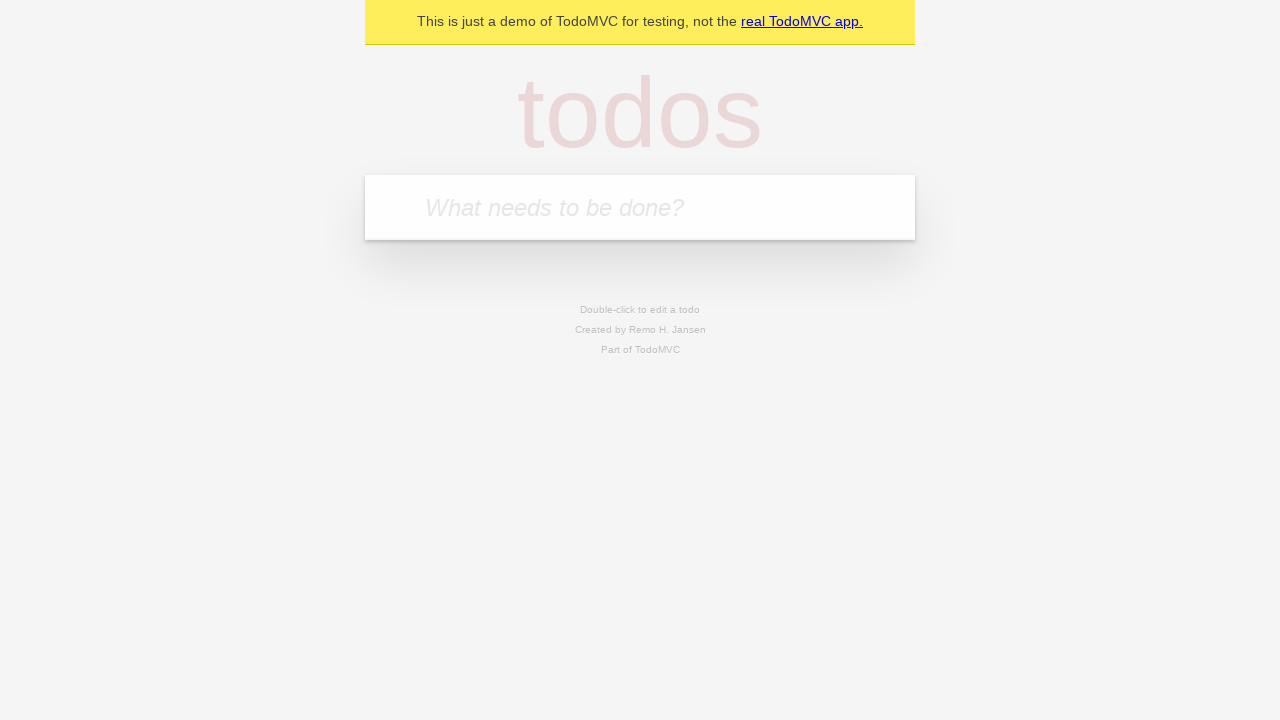

Filled new todo field with 'buy some cheese' on internal:attr=[placeholder="What needs to be done?"i]
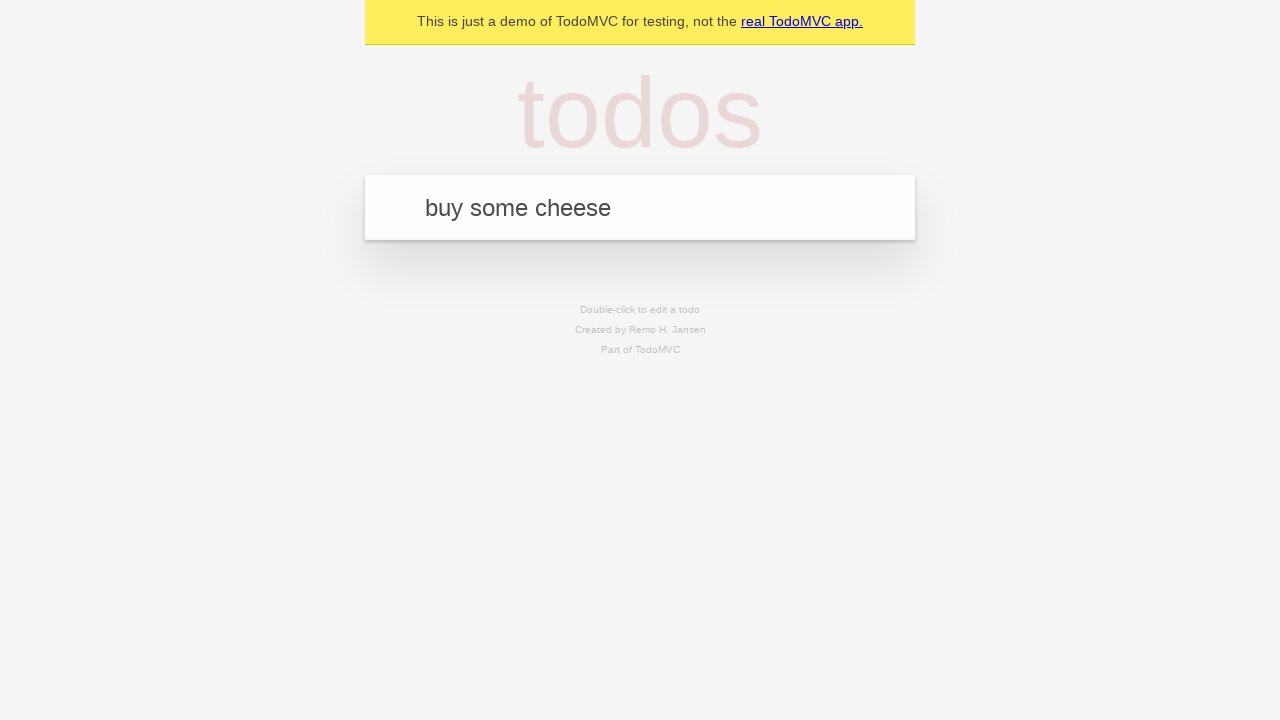

Pressed Enter to create todo 'buy some cheese' on internal:attr=[placeholder="What needs to be done?"i]
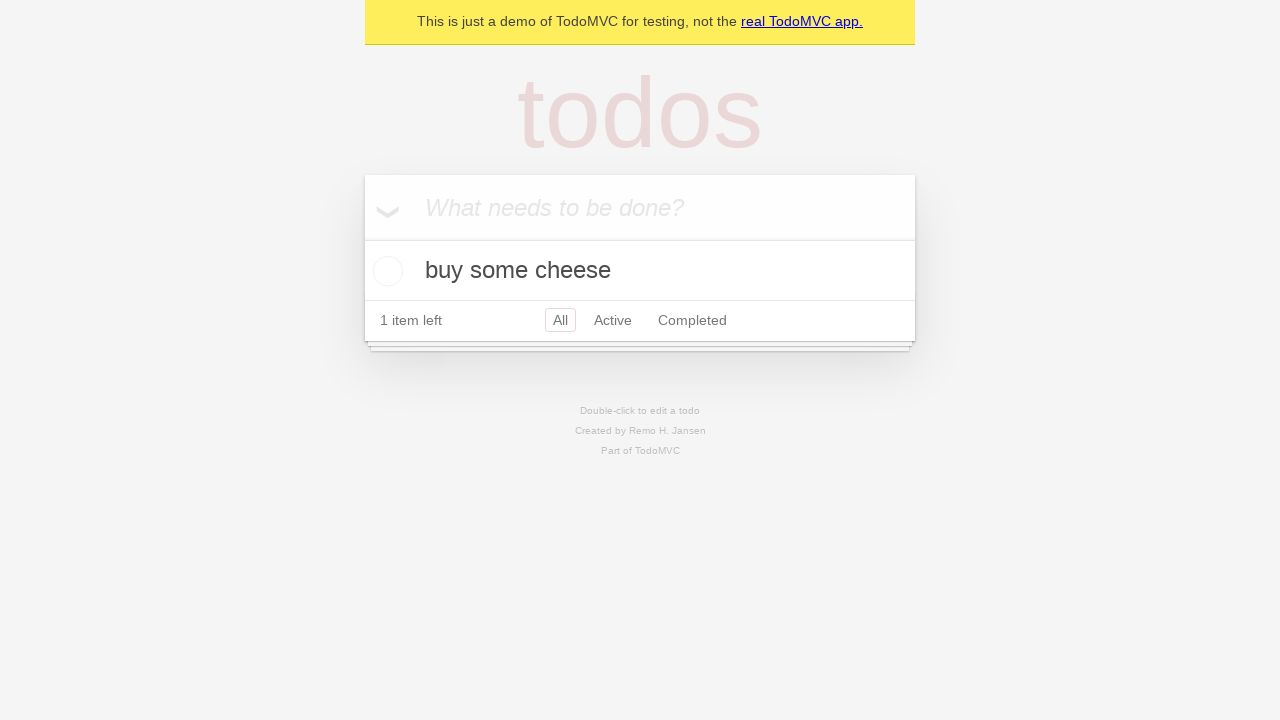

Filled new todo field with 'feed the cat' on internal:attr=[placeholder="What needs to be done?"i]
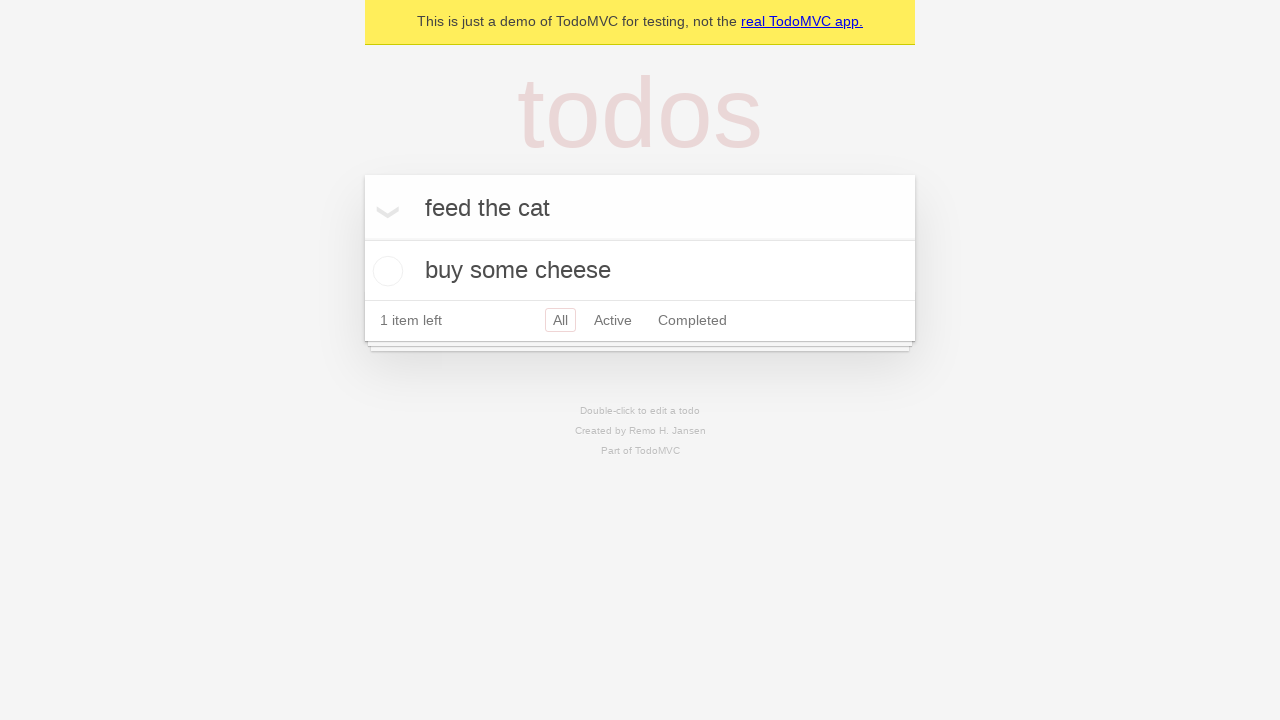

Pressed Enter to create todo 'feed the cat' on internal:attr=[placeholder="What needs to be done?"i]
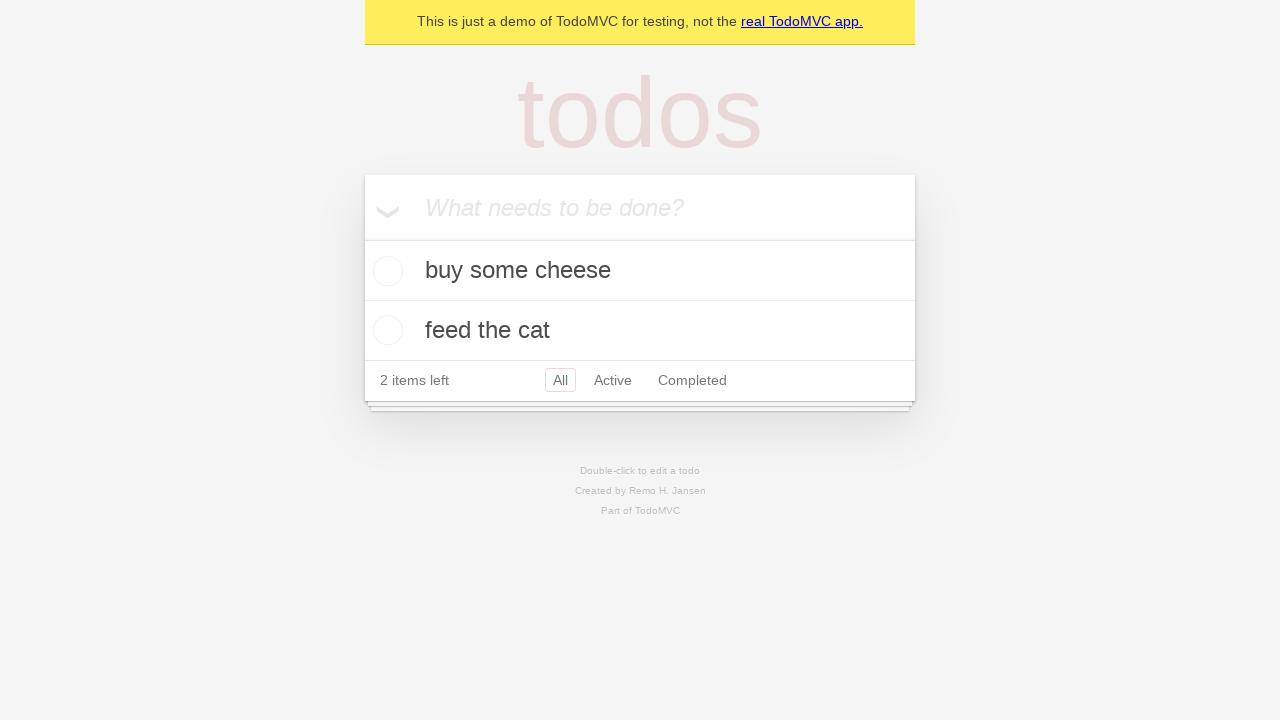

Filled new todo field with 'book a doctors appointment' on internal:attr=[placeholder="What needs to be done?"i]
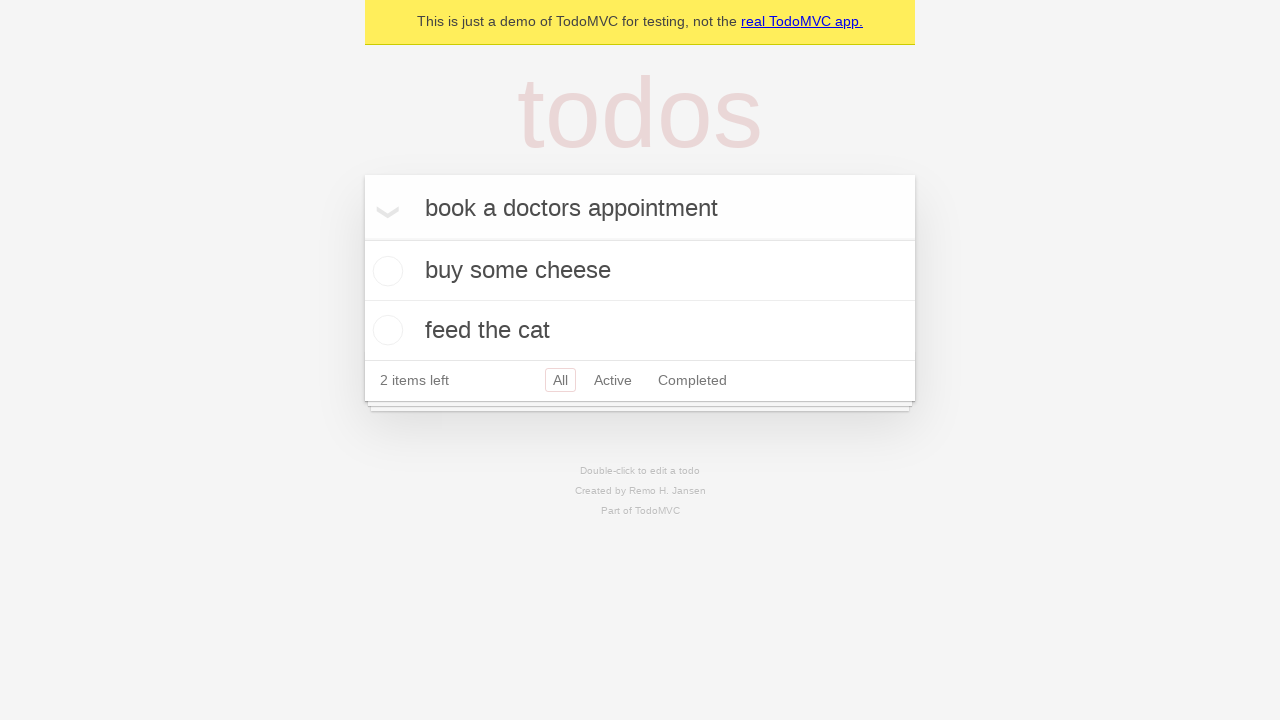

Pressed Enter to create todo 'book a doctors appointment' on internal:attr=[placeholder="What needs to be done?"i]
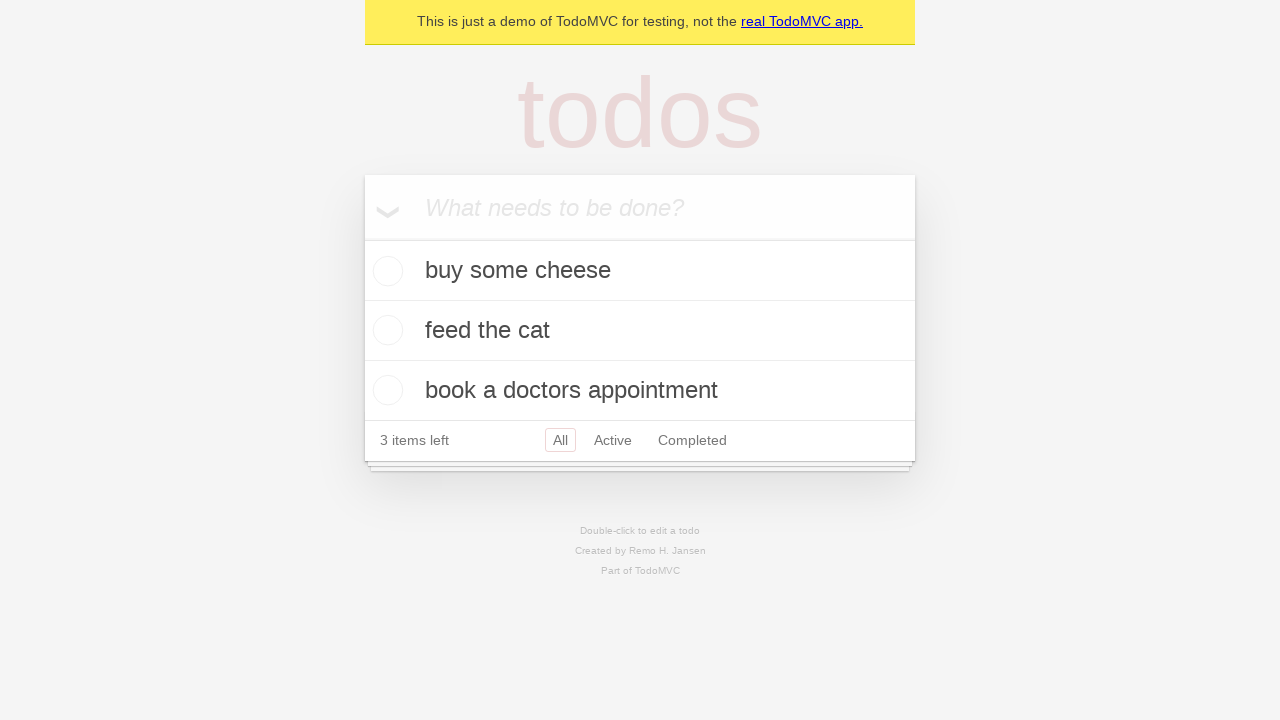

Double-clicked second todo item to enter edit mode at (640, 331) on internal:testid=[data-testid="todo-item"s] >> nth=1
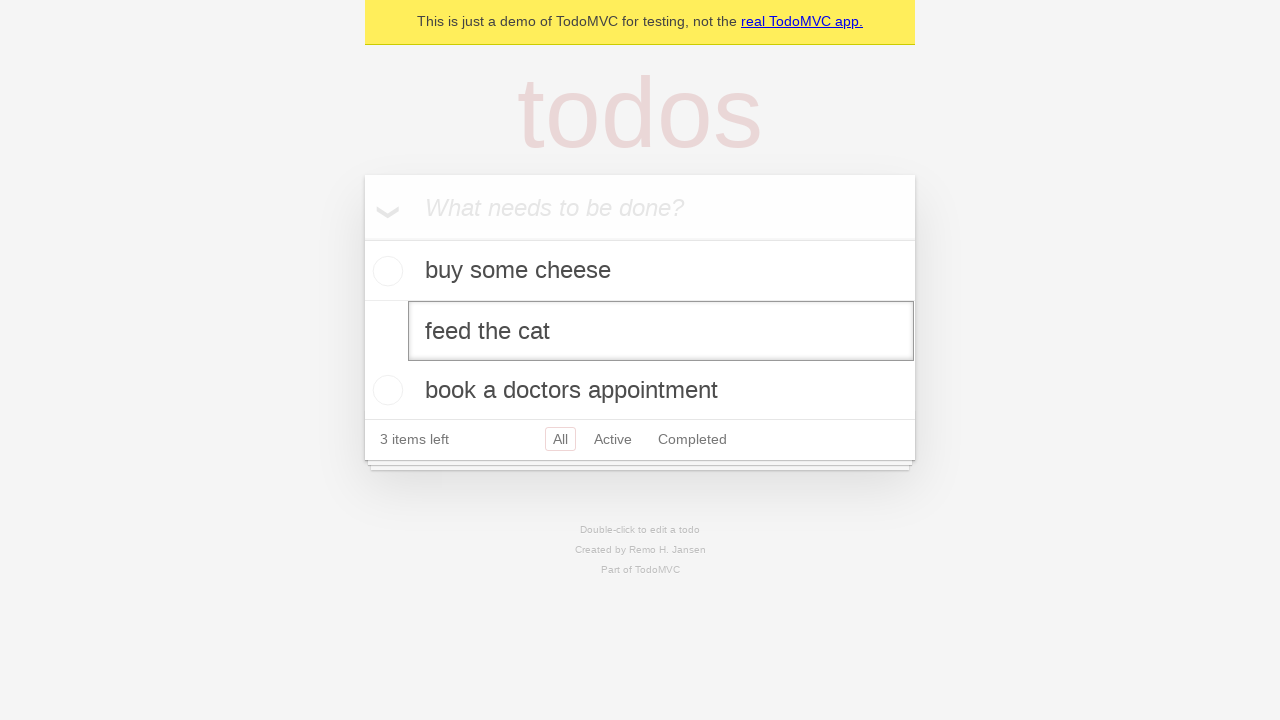

Filled edit field with 'buy some sausages' on internal:testid=[data-testid="todo-item"s] >> nth=1 >> internal:role=textbox[nam
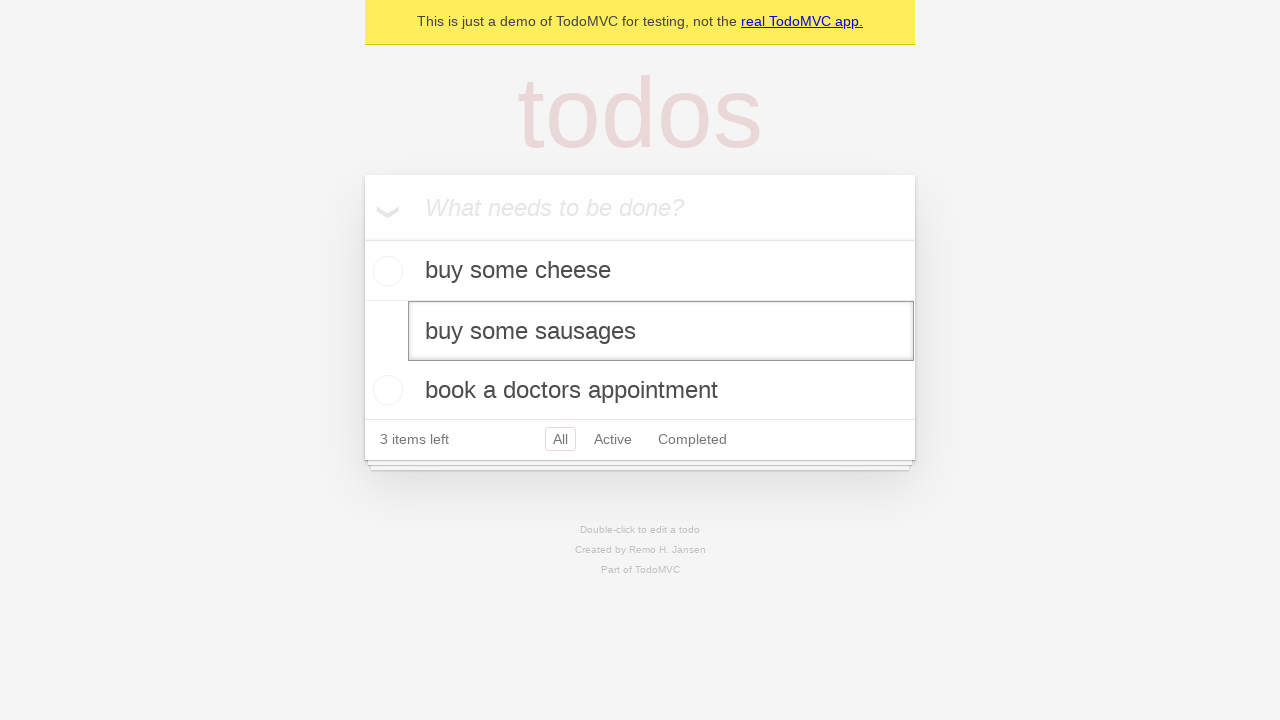

Dispatched blur event to save edit
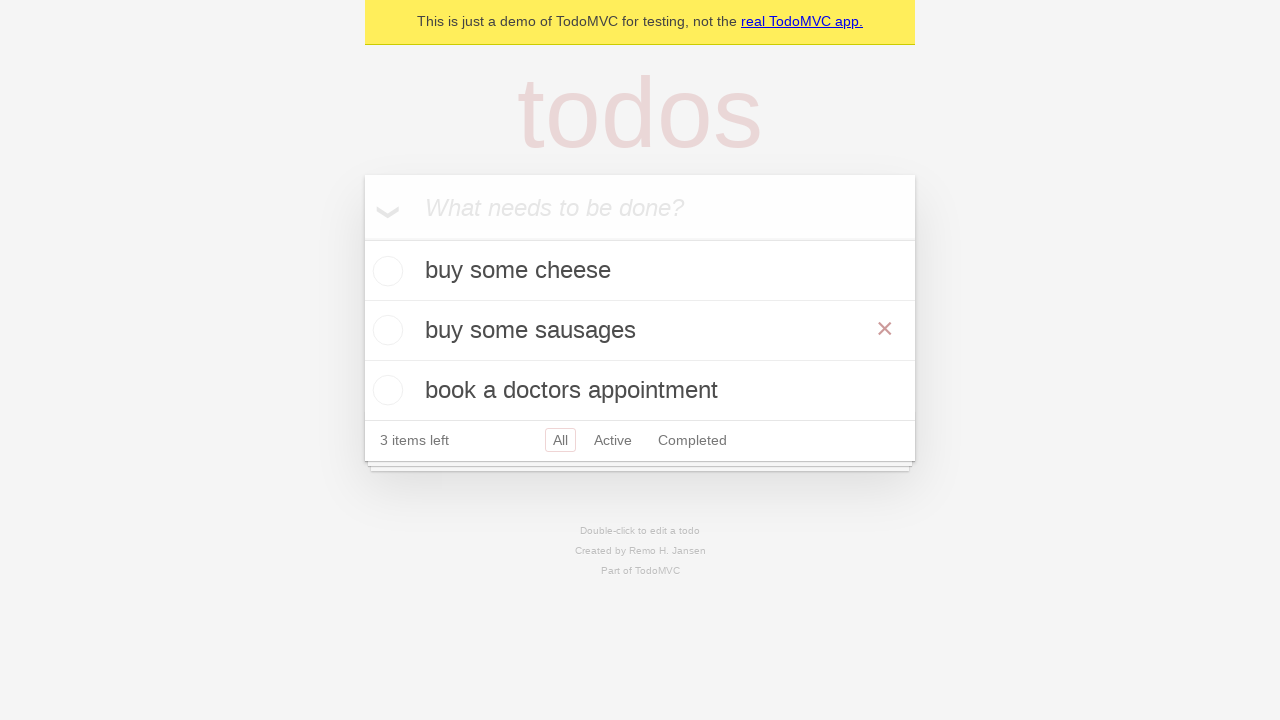

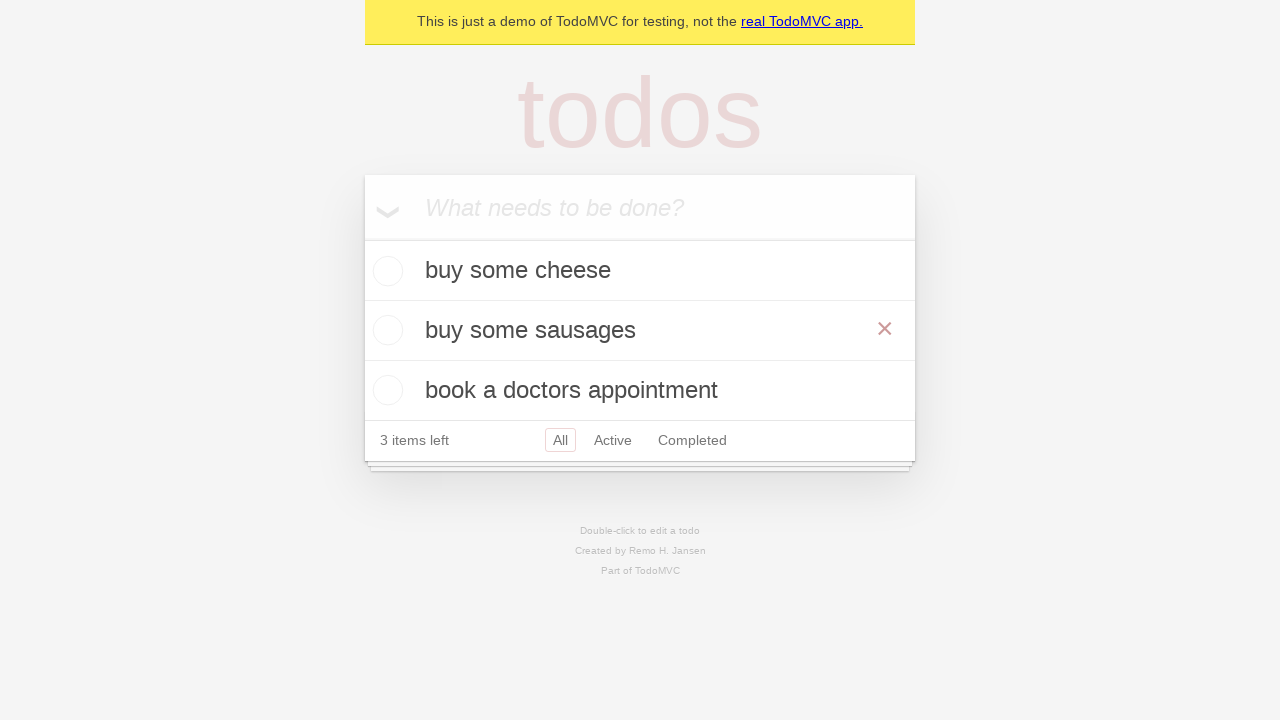